Tests zip code validation with an empty input, expecting an error message about needing 5 digits

Starting URL: https://www.sharelane.com/cgi-bin/register.py

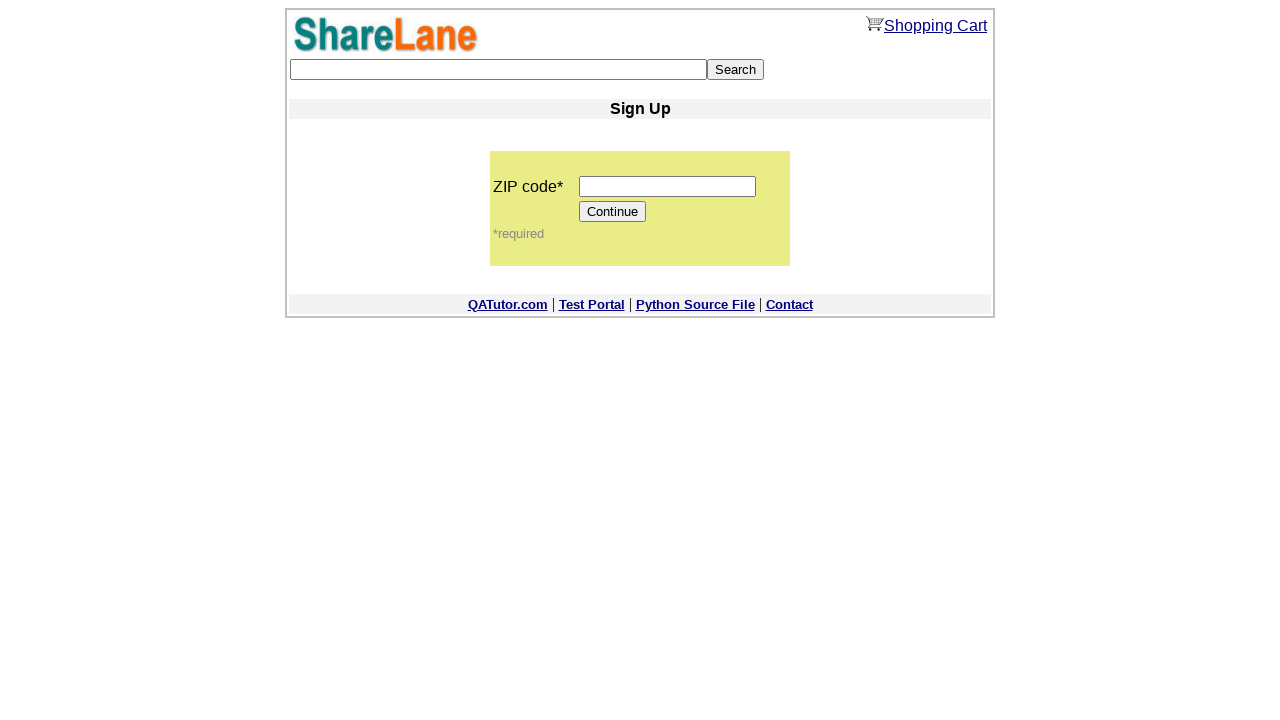

Left zip code field empty on input[name='zip_code']
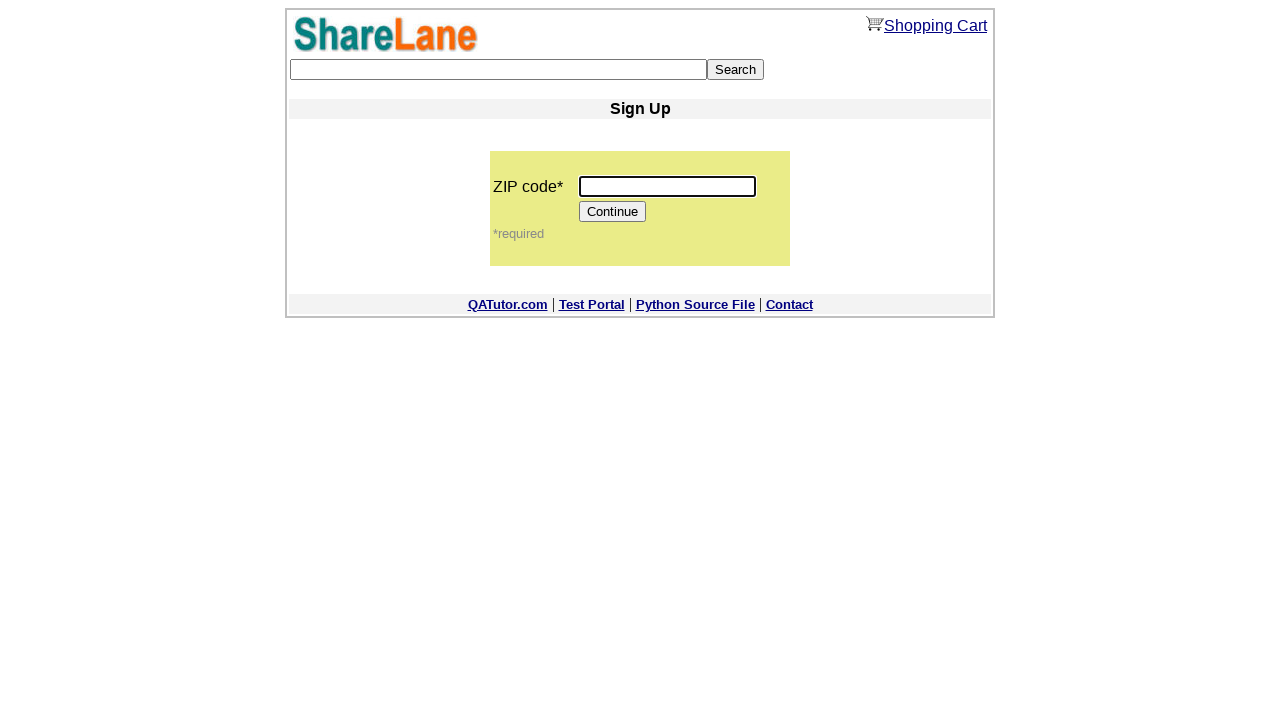

Clicked Continue button to submit form with empty zip code at (613, 212) on input[value='Continue']
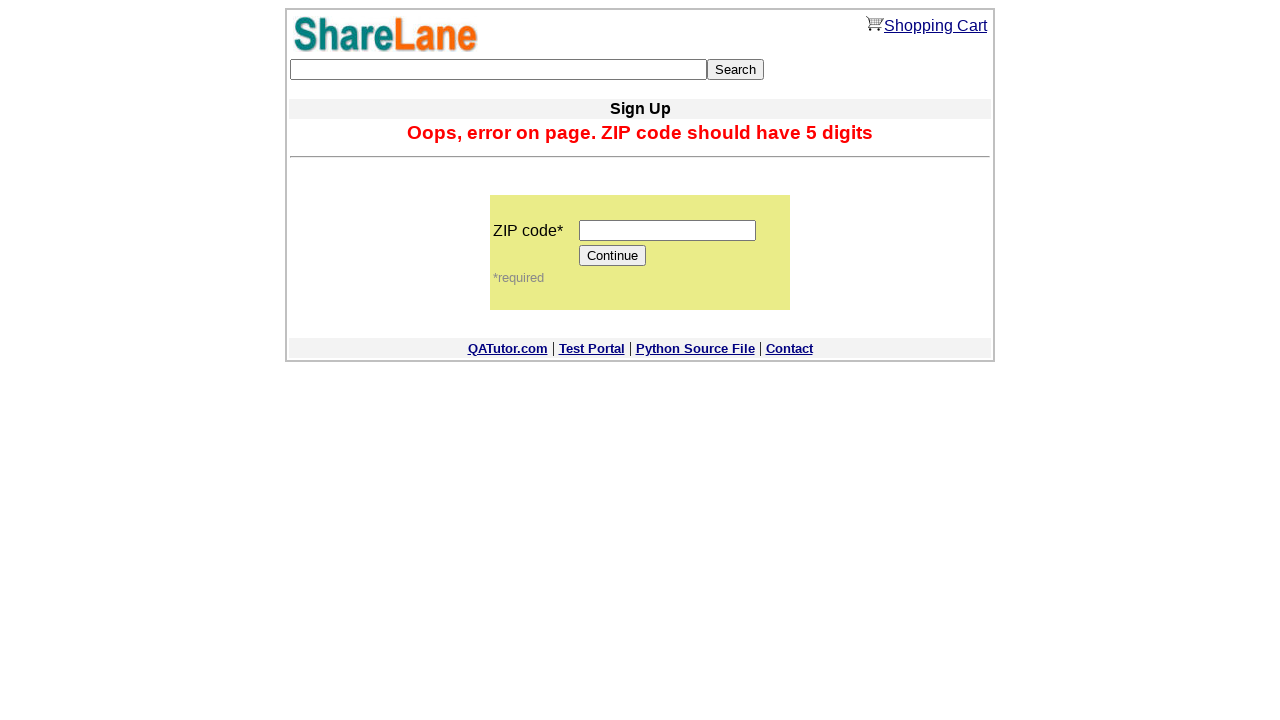

Error message appeared requiring 5 digits for zip code
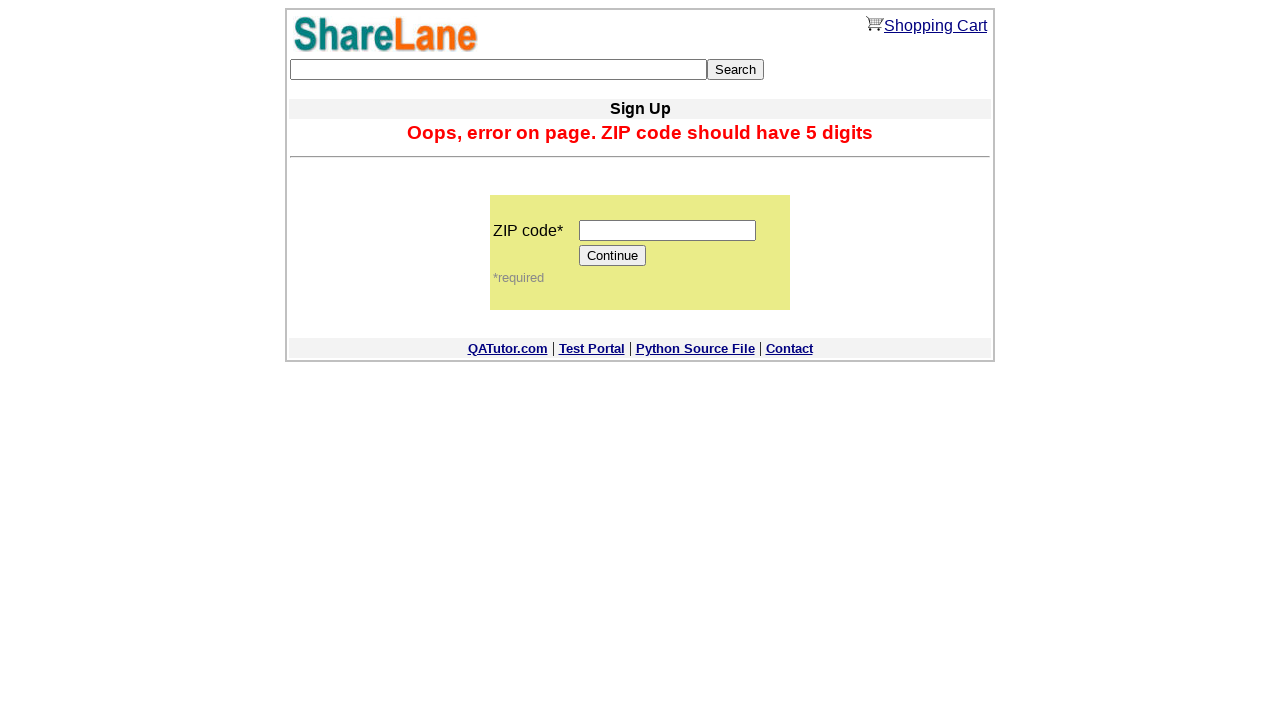

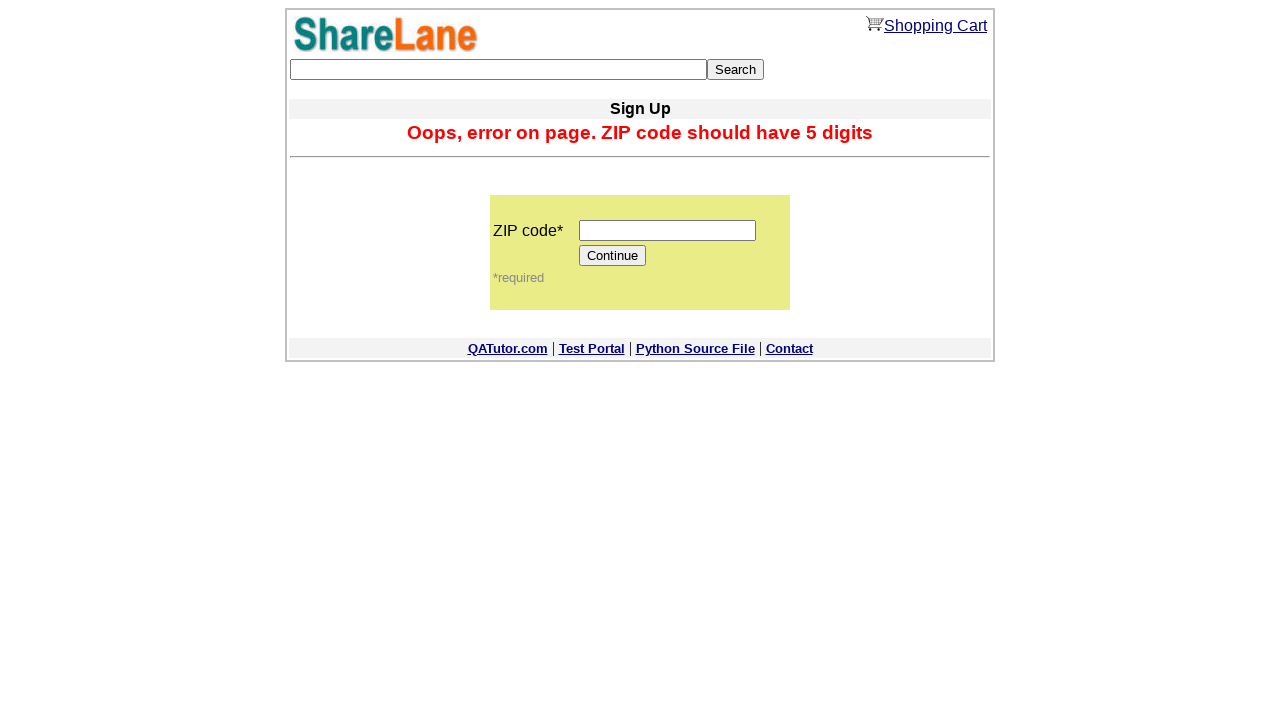